Tests a wait functionality page by clicking a verify button and checking for a successful verification message

Starting URL: http://suninjuly.github.io/wait1.html

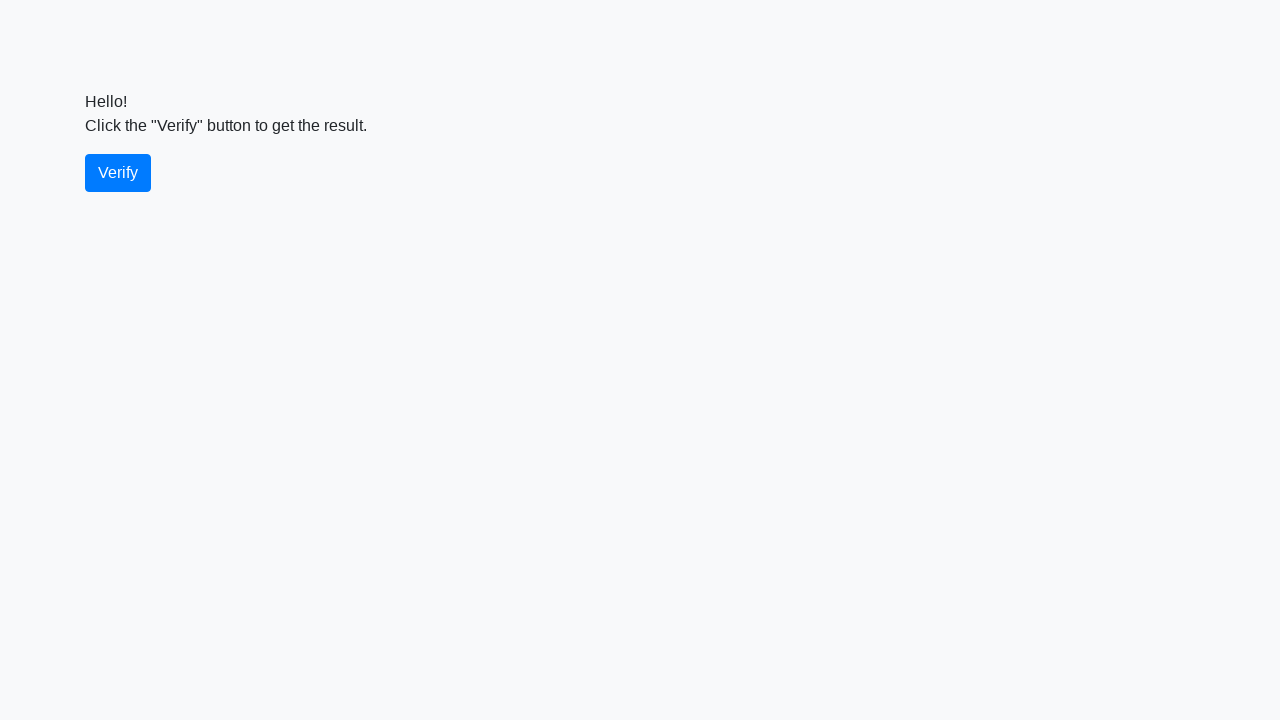

Clicked verify button at (118, 173) on #verify
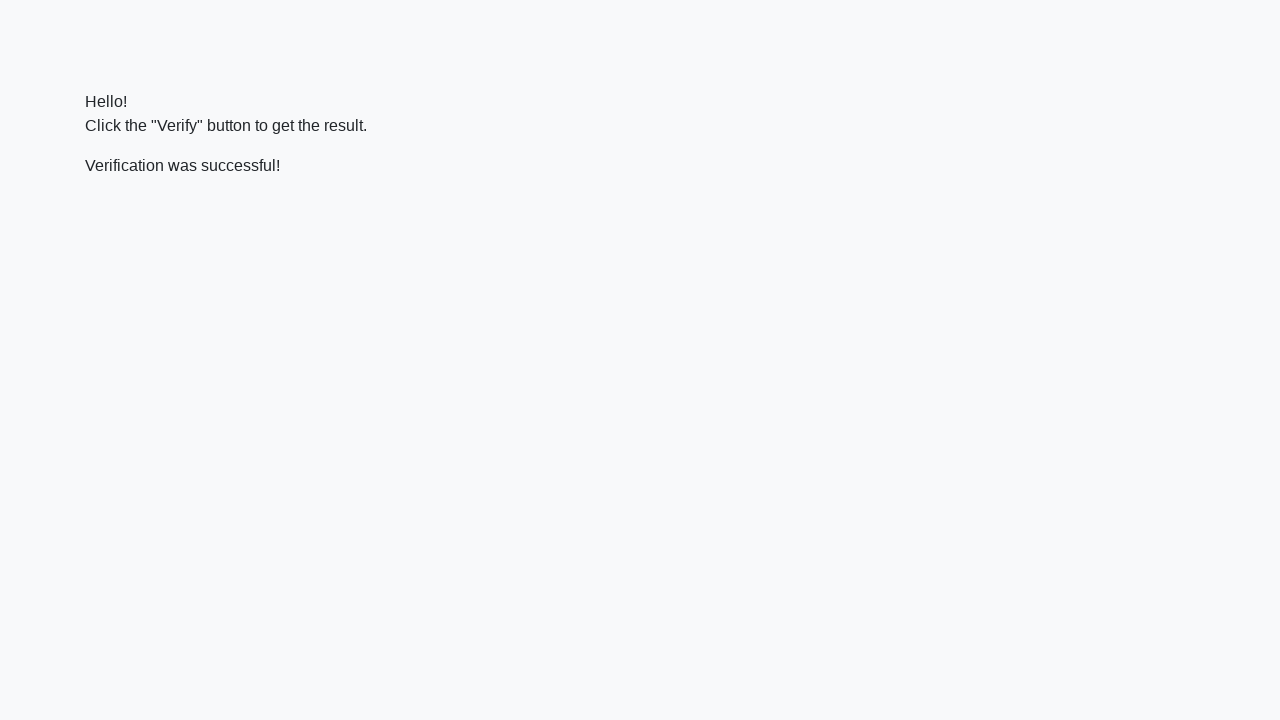

Verification message appeared
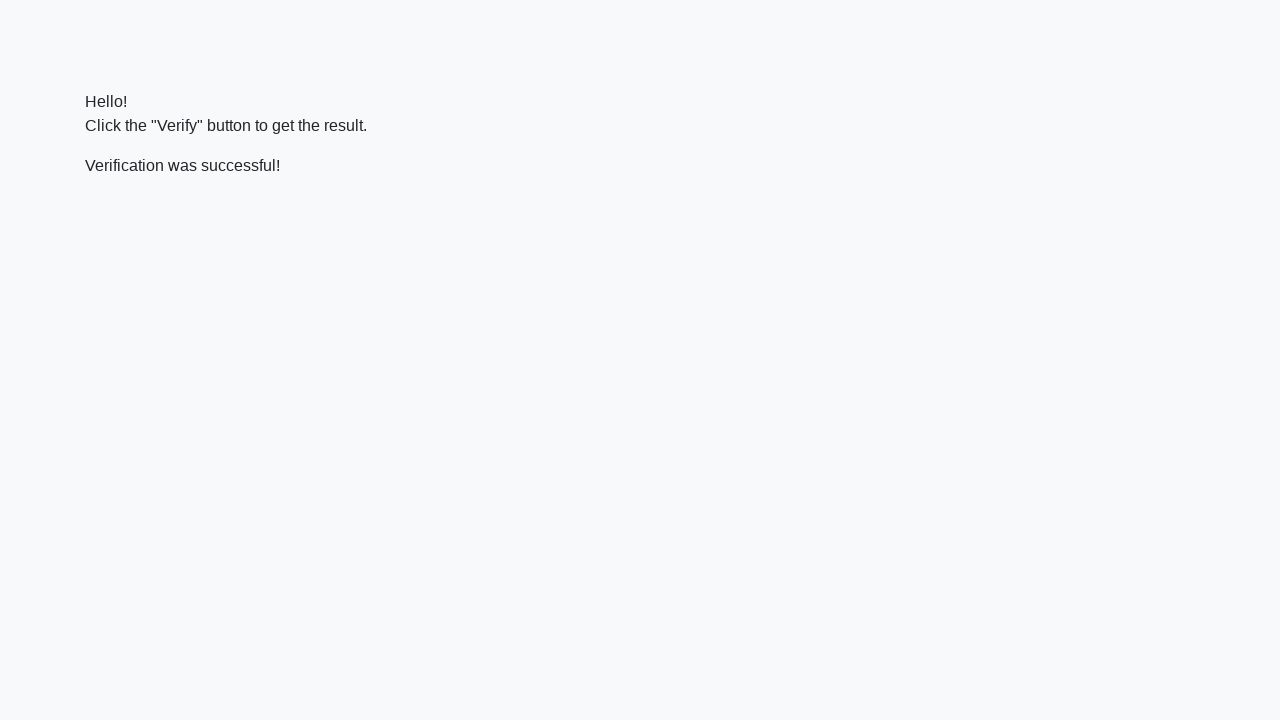

Verified that message contains 'successful'
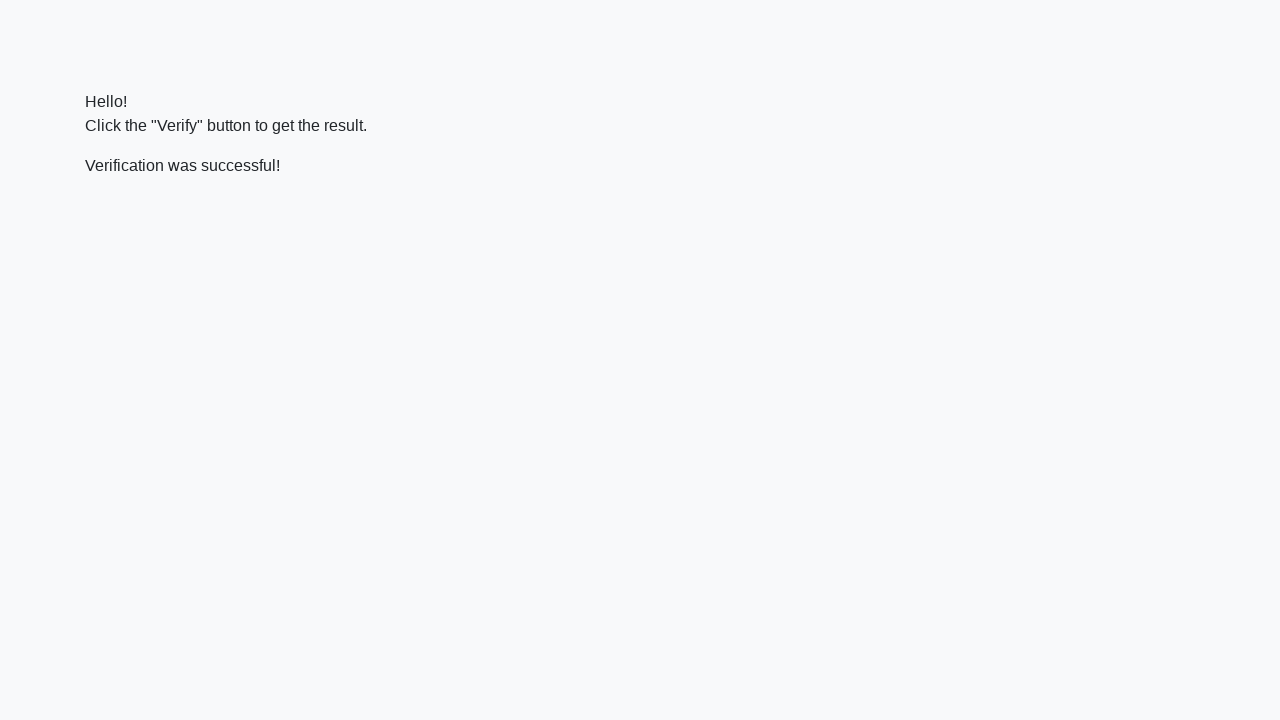

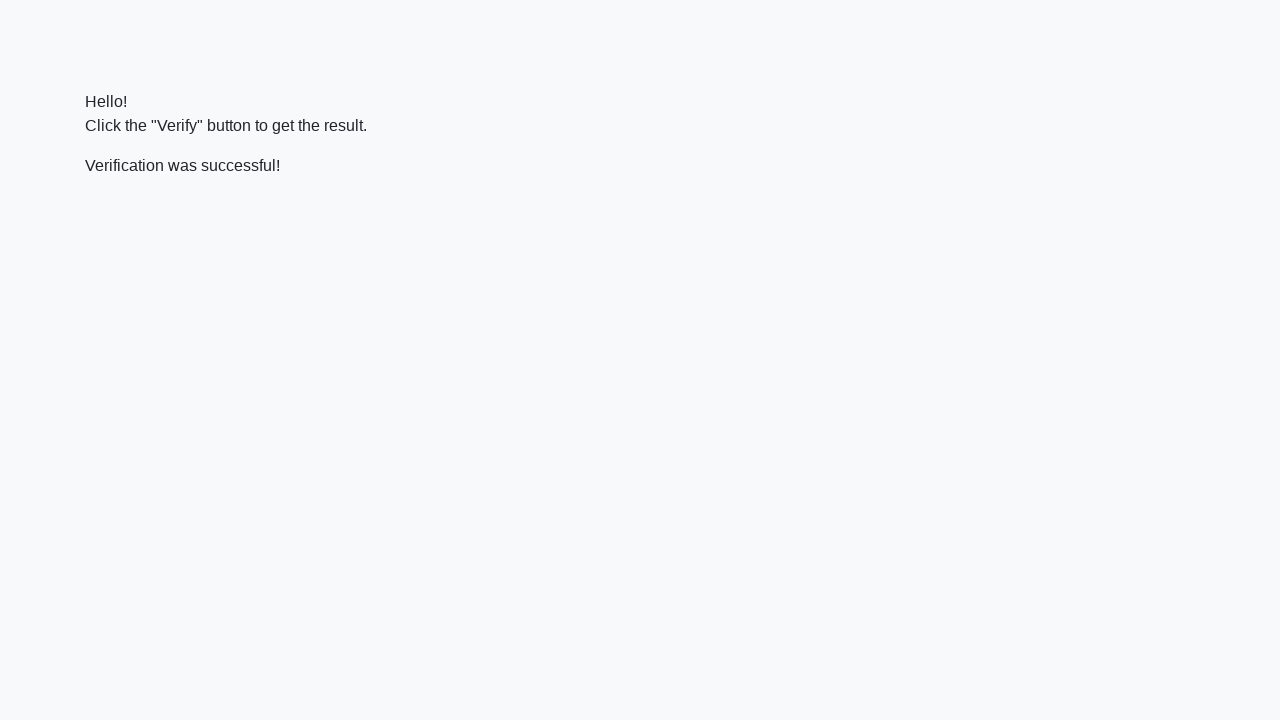